Tests iframe handling by switching to a single frame and entering text into an input field within the frame

Starting URL: https://demo.automationtesting.in/Frames.html

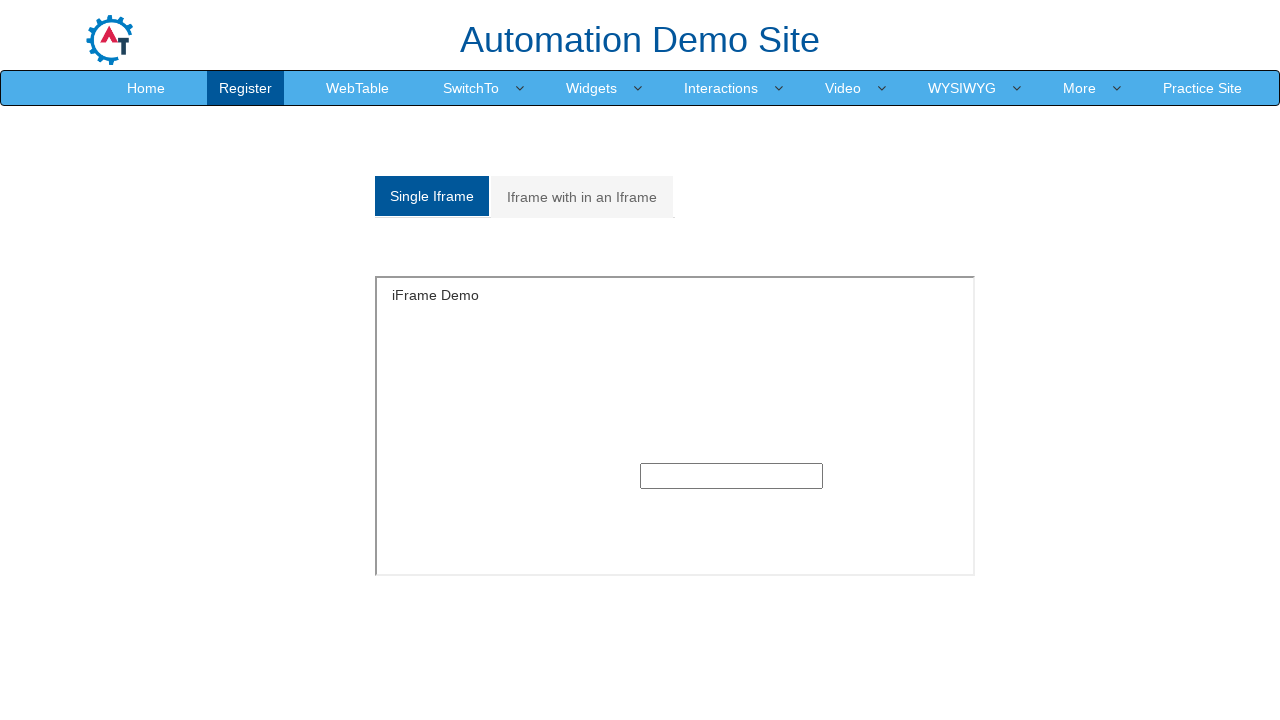

Located iframe with id 'singleframe'
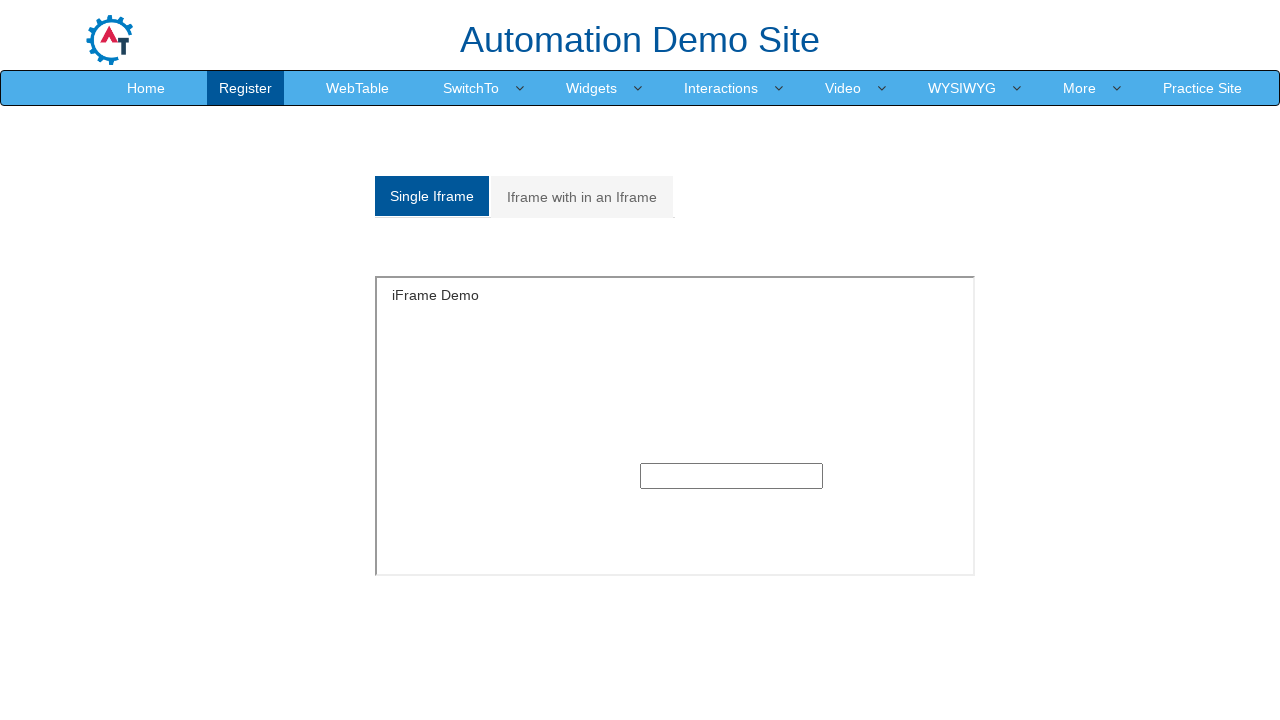

Entered '847291' into text input field within iframe on #singleframe >> internal:control=enter-frame >> input[type='text']
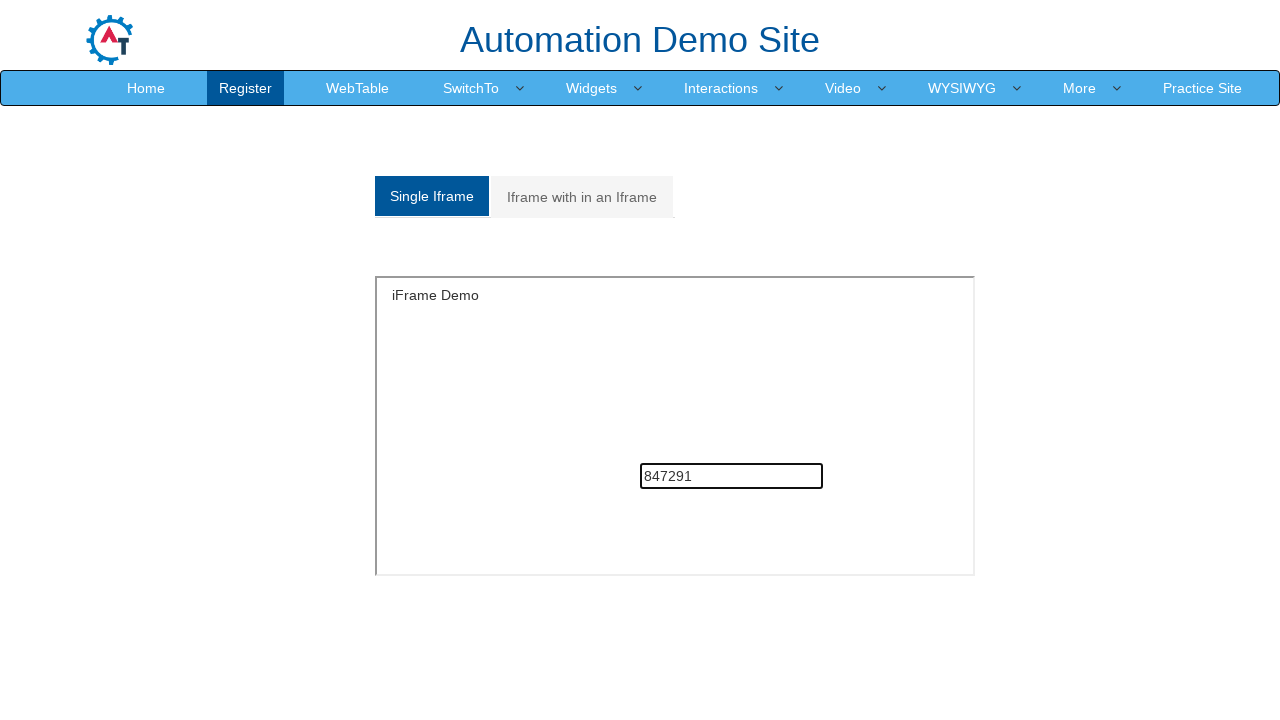

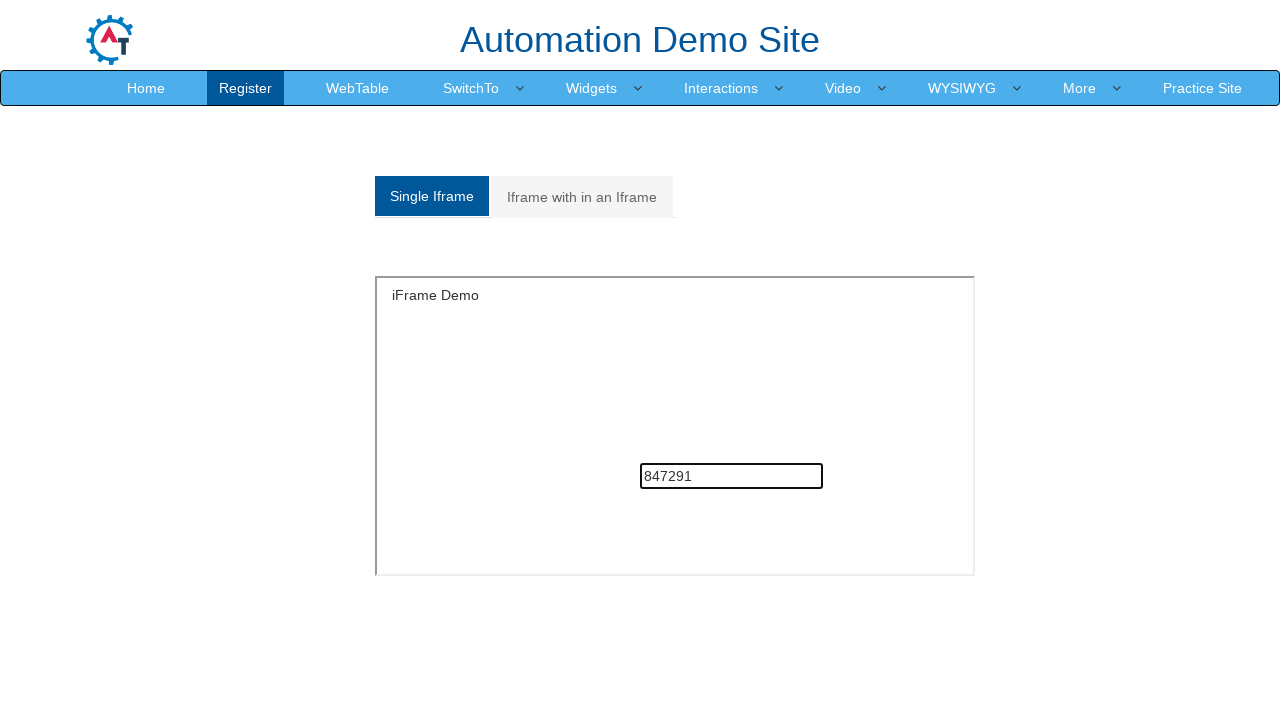